Tests the forgot password flow by entering an email address and clicking the forgot password link

Starting URL: https://magnus.jalatechnologies.com/

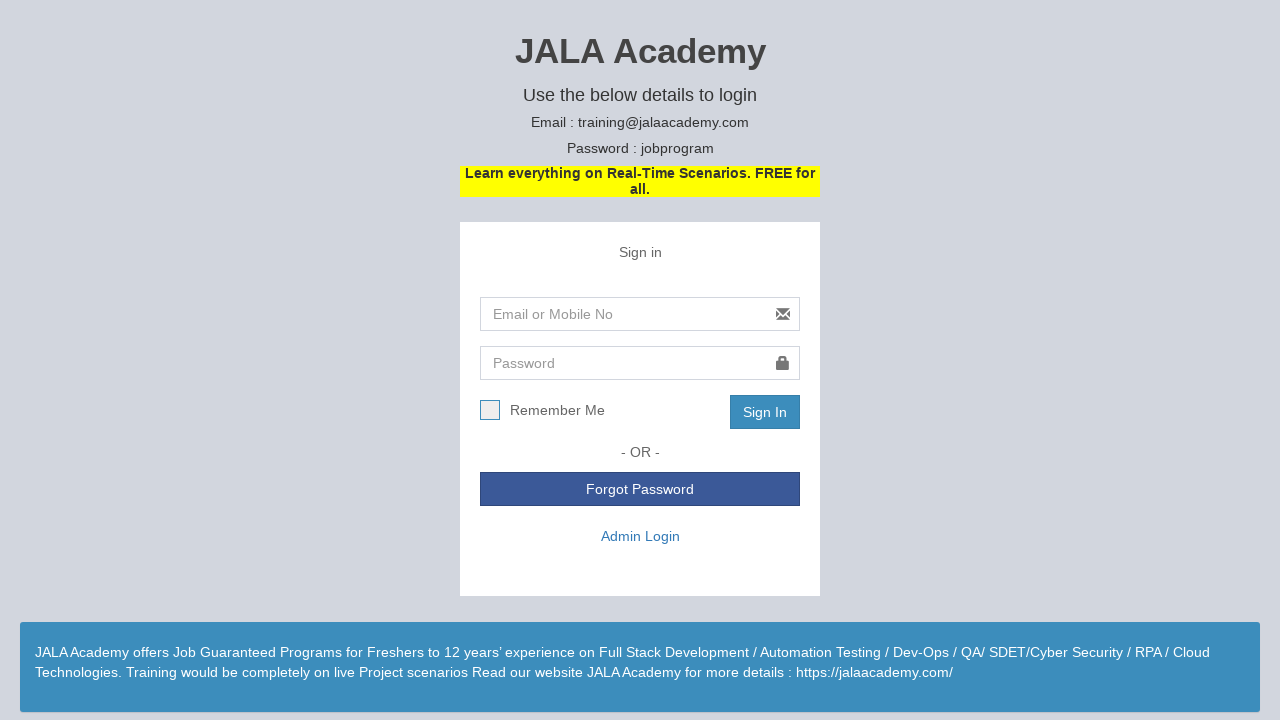

Verified JALA Academy text is displayed on the page
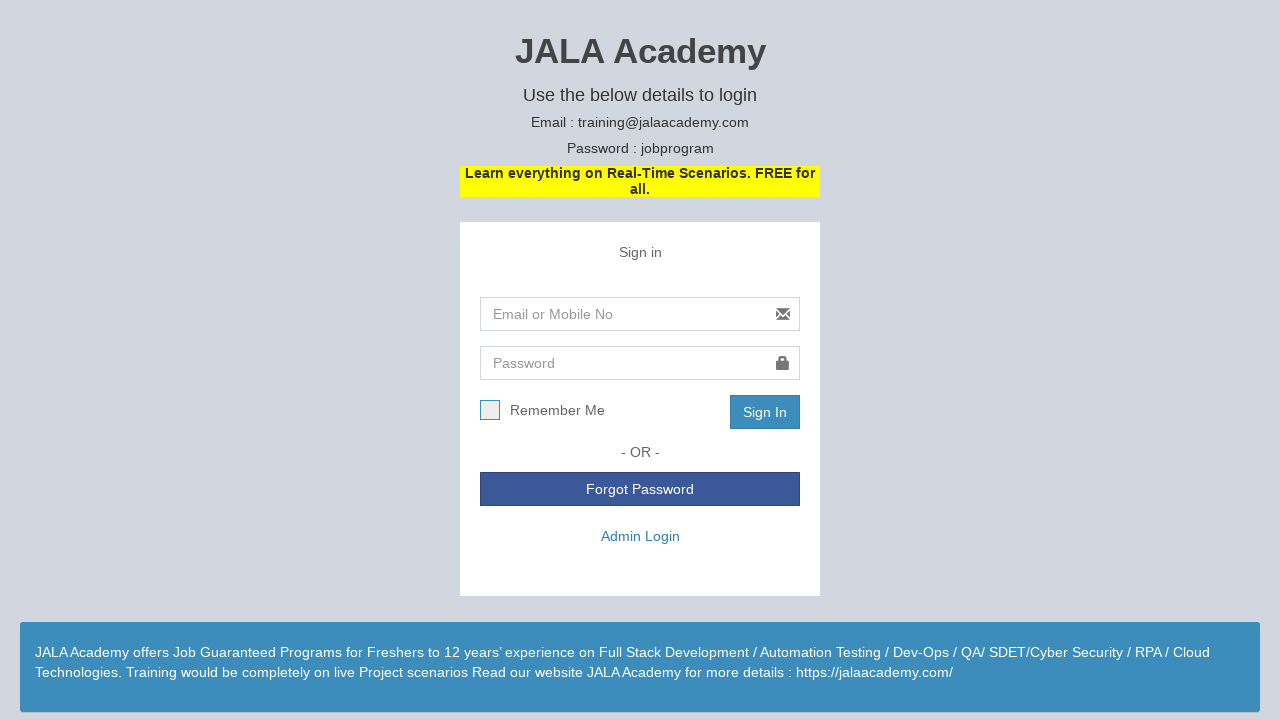

Filled email field with 'training@jalaacademy.com' on #UserName
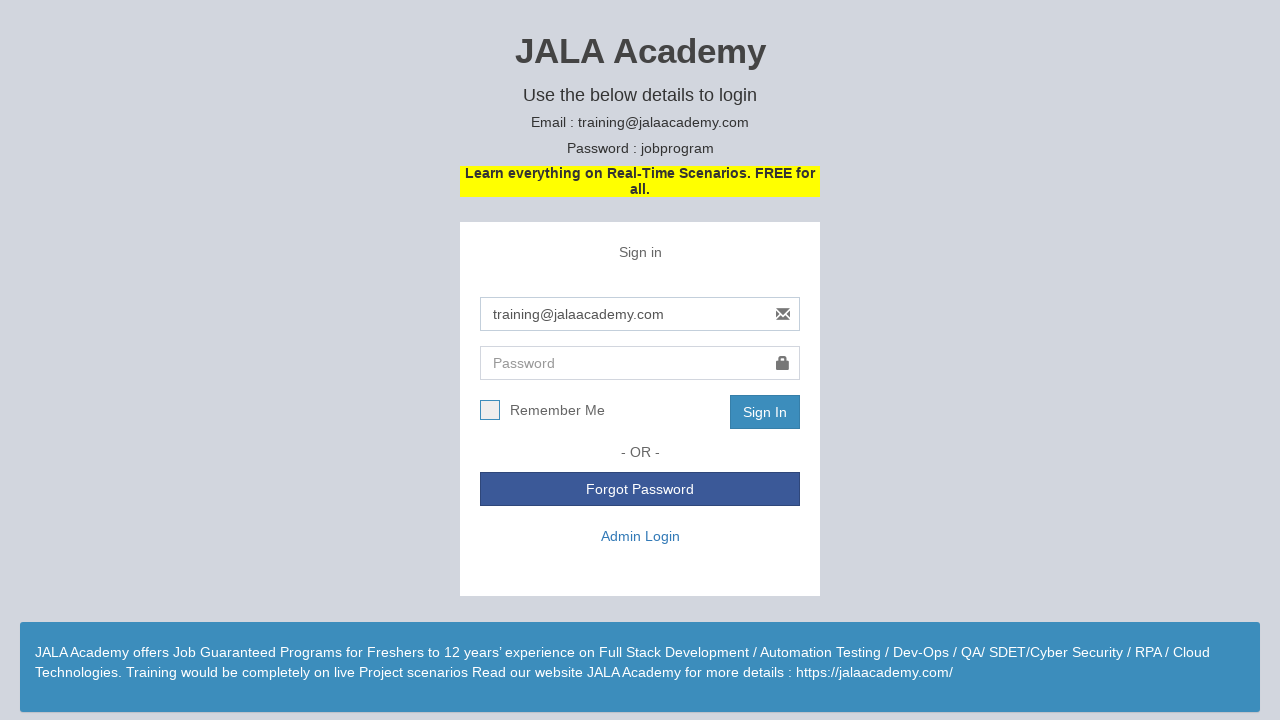

Clicked the Forgot Password link at (640, 489) on text=Forgot Password
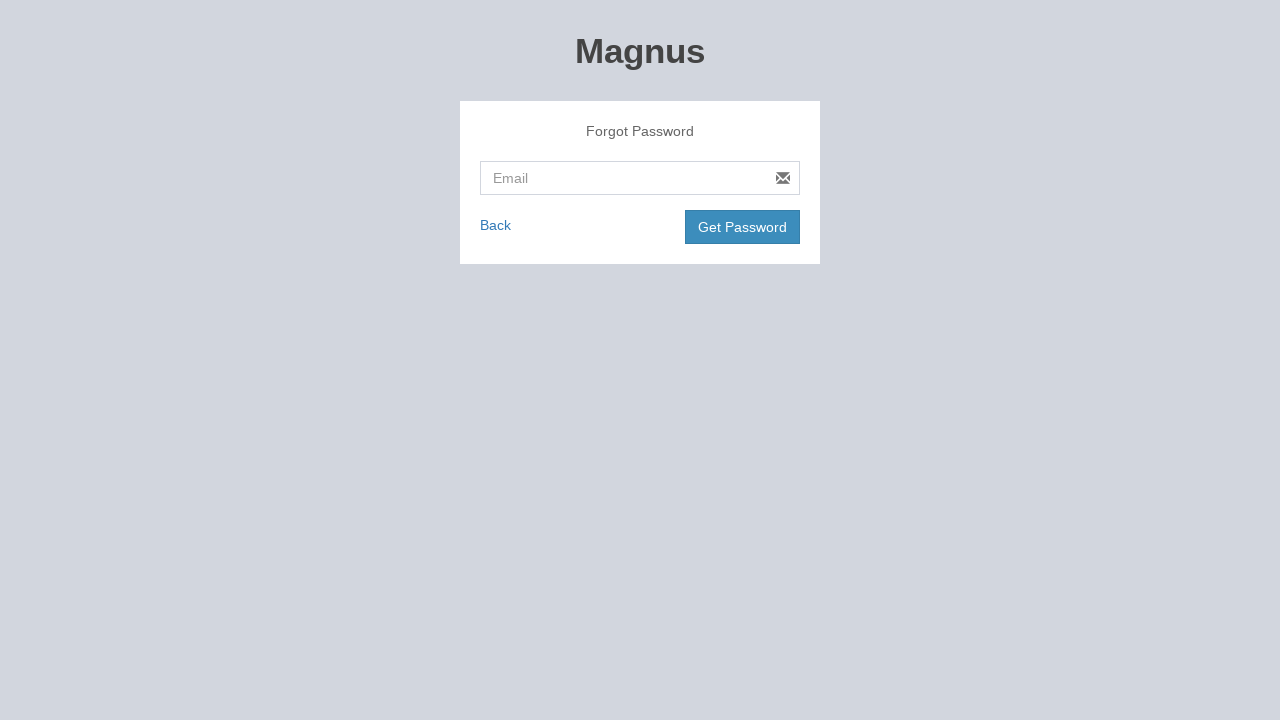

Navigation to forgot password page completed
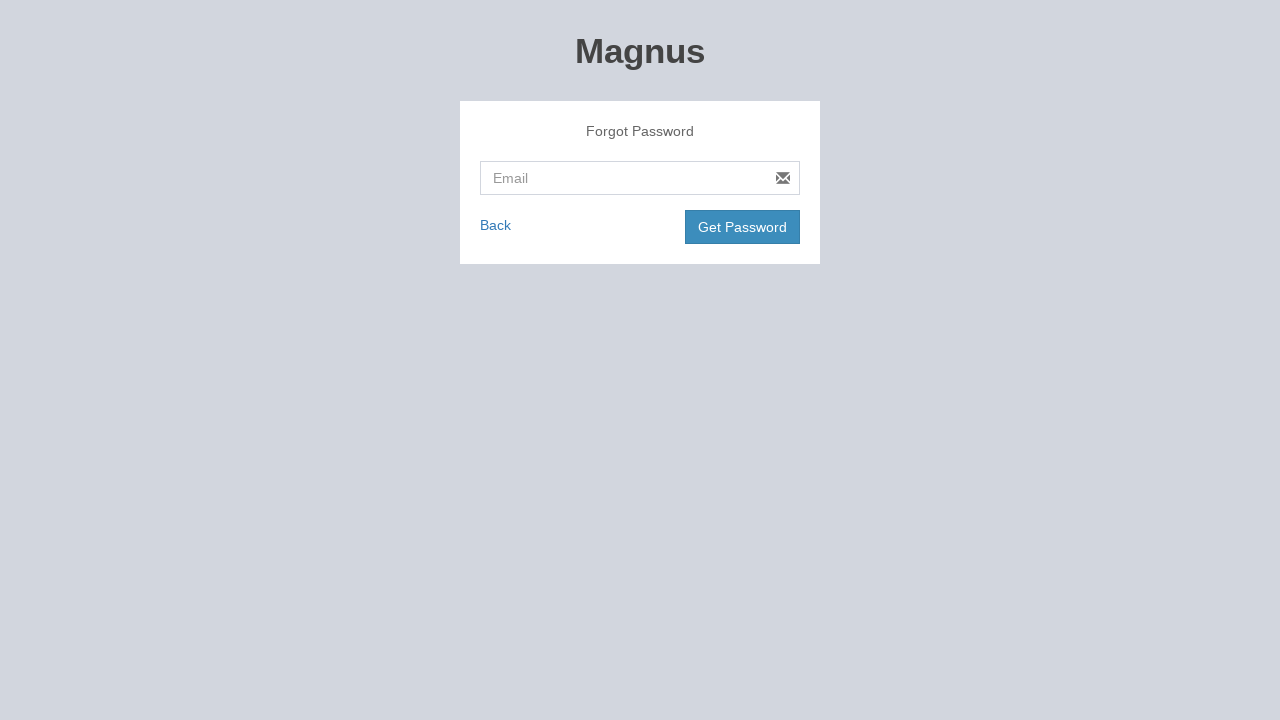

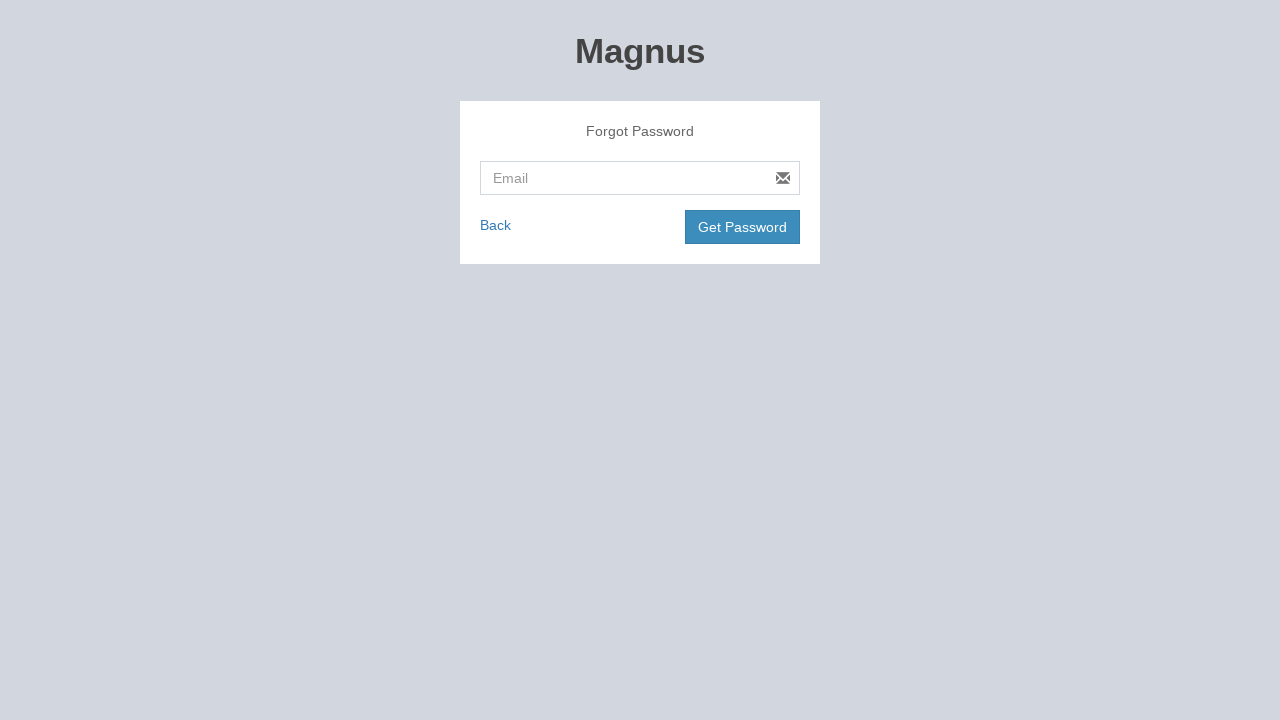